Tests the dropdown functionality by navigating to the dropdown page, selecting Option 2 from the dropdown menu, and verifying the selection was successful.

Starting URL: http://the-internet.herokuapp.com/

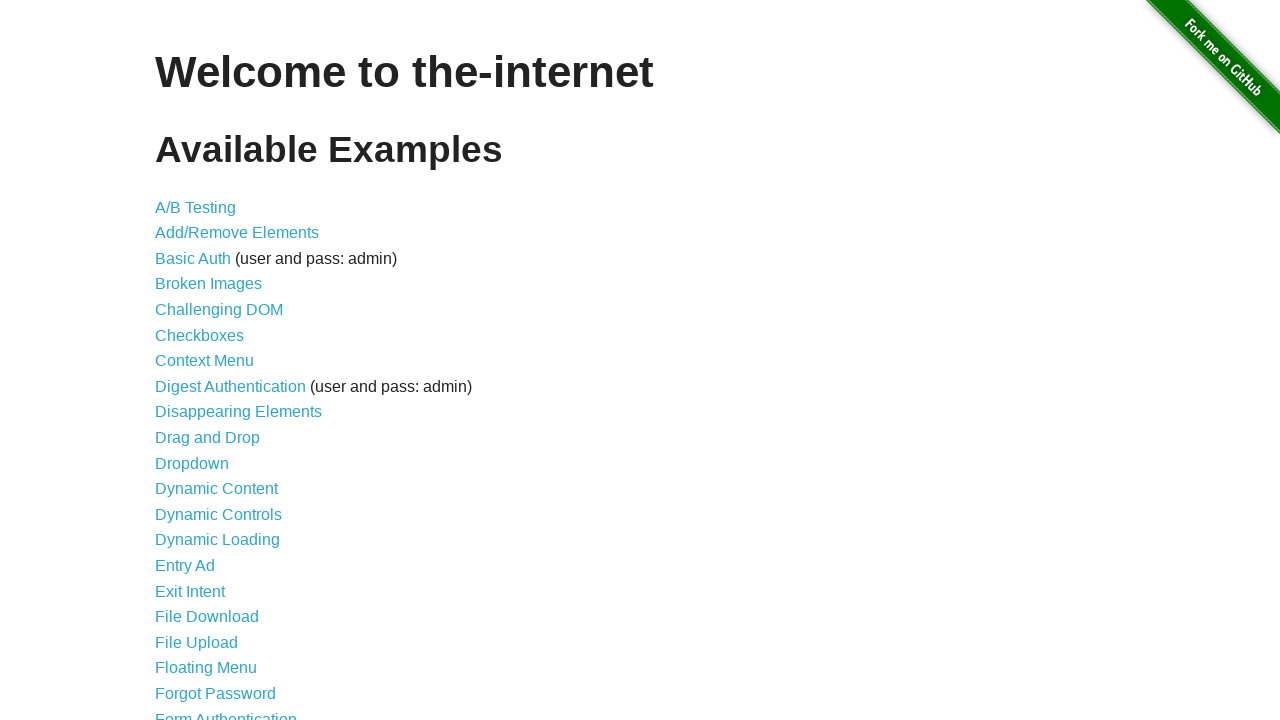

Clicked on Dropdown link to navigate to dropdown page at (192, 463) on text=Dropdown
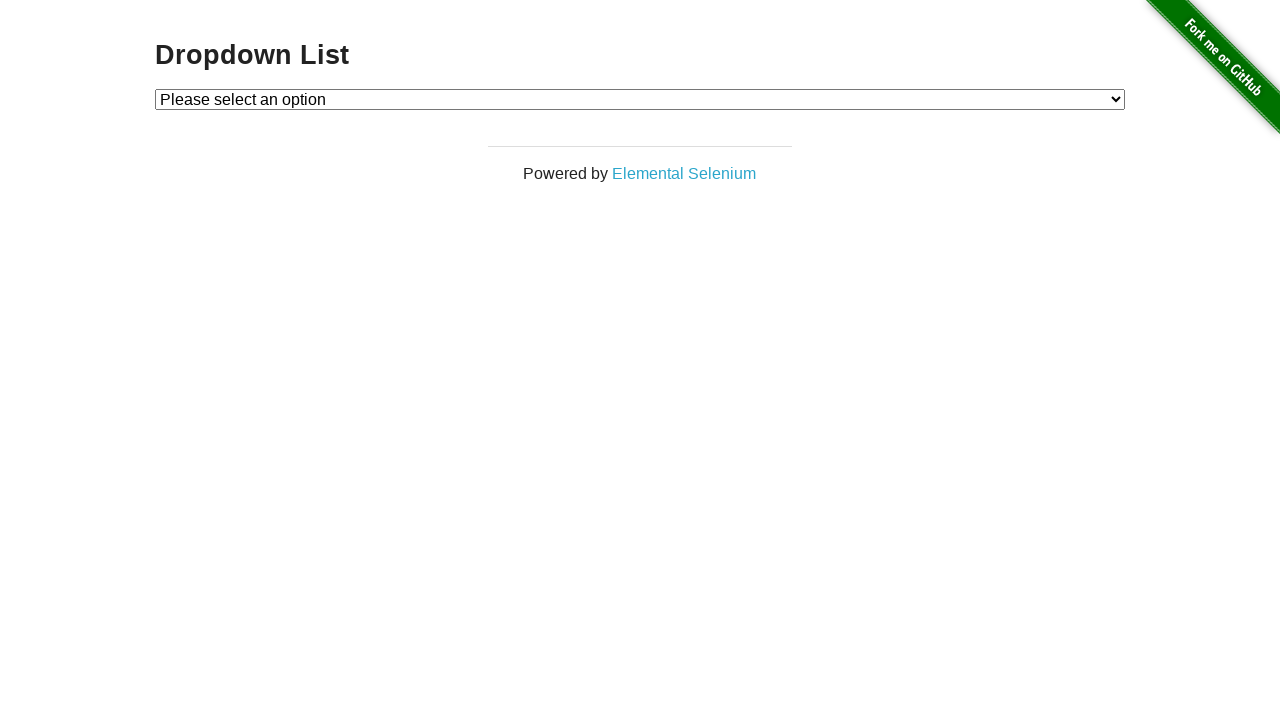

Dropdown menu loaded and became visible
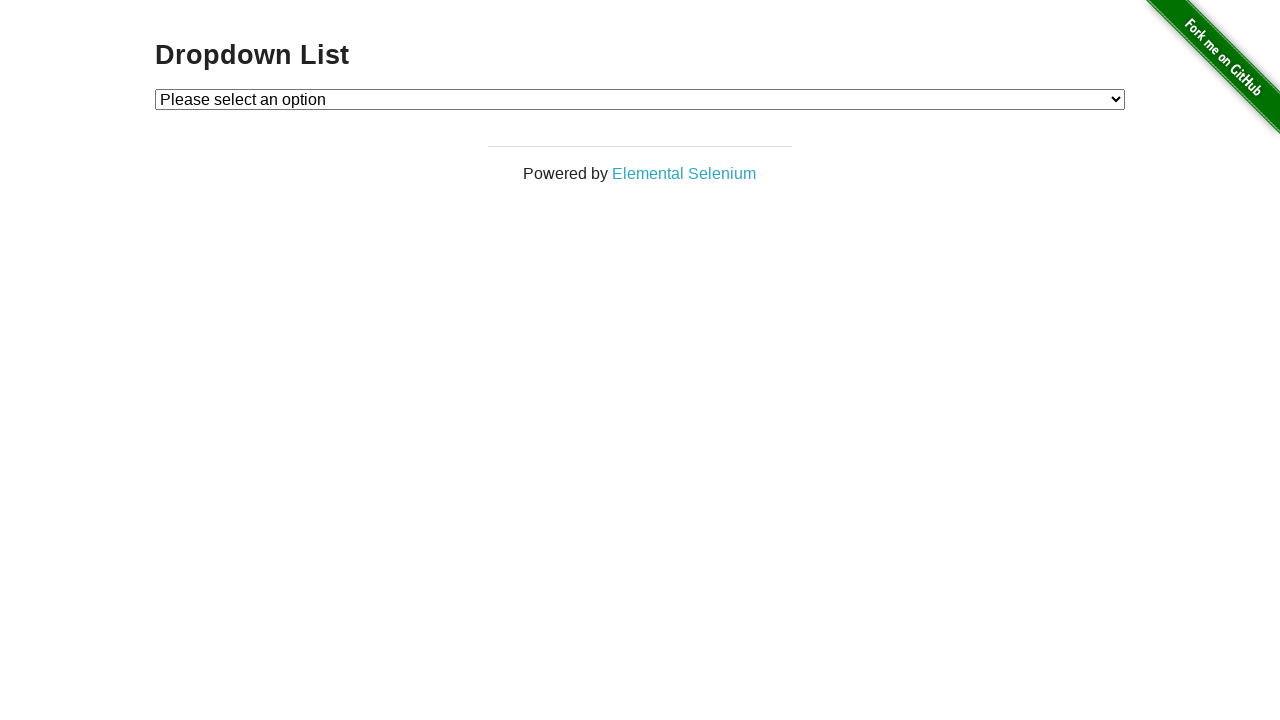

Selected Option 2 from the dropdown menu on #dropdown
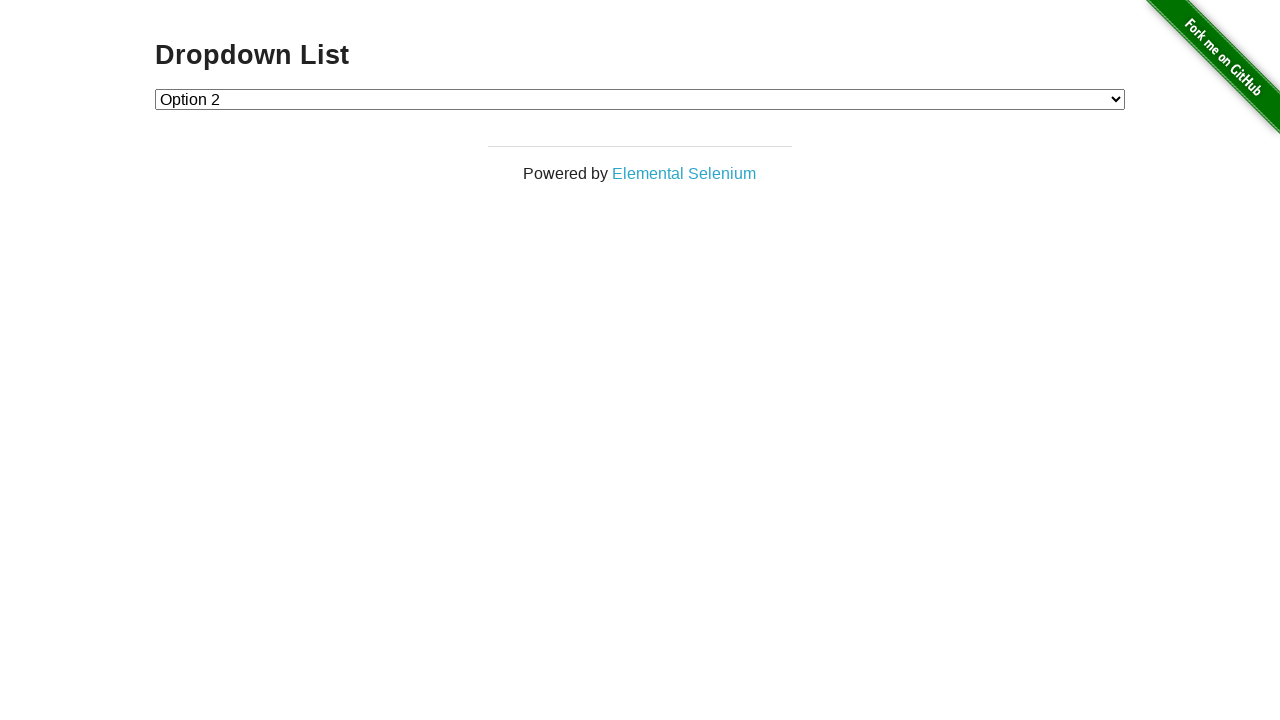

Located the selected dropdown option
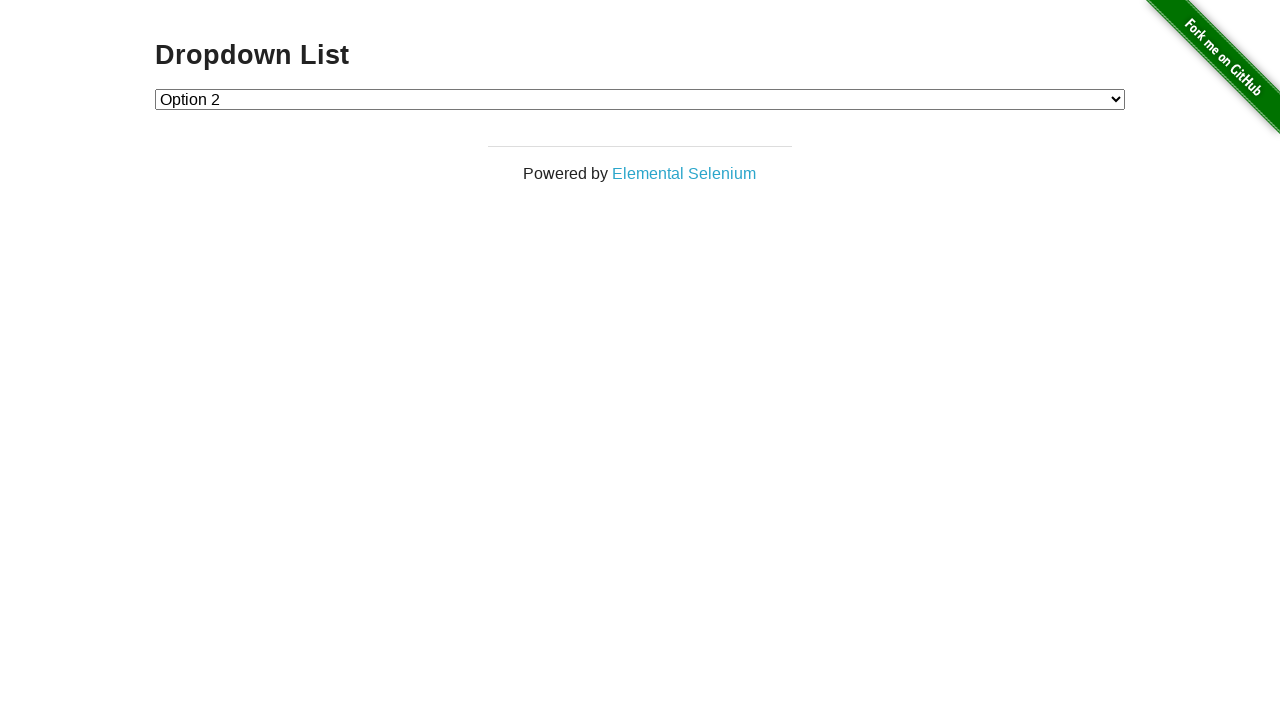

Verified that Option 2 is successfully selected
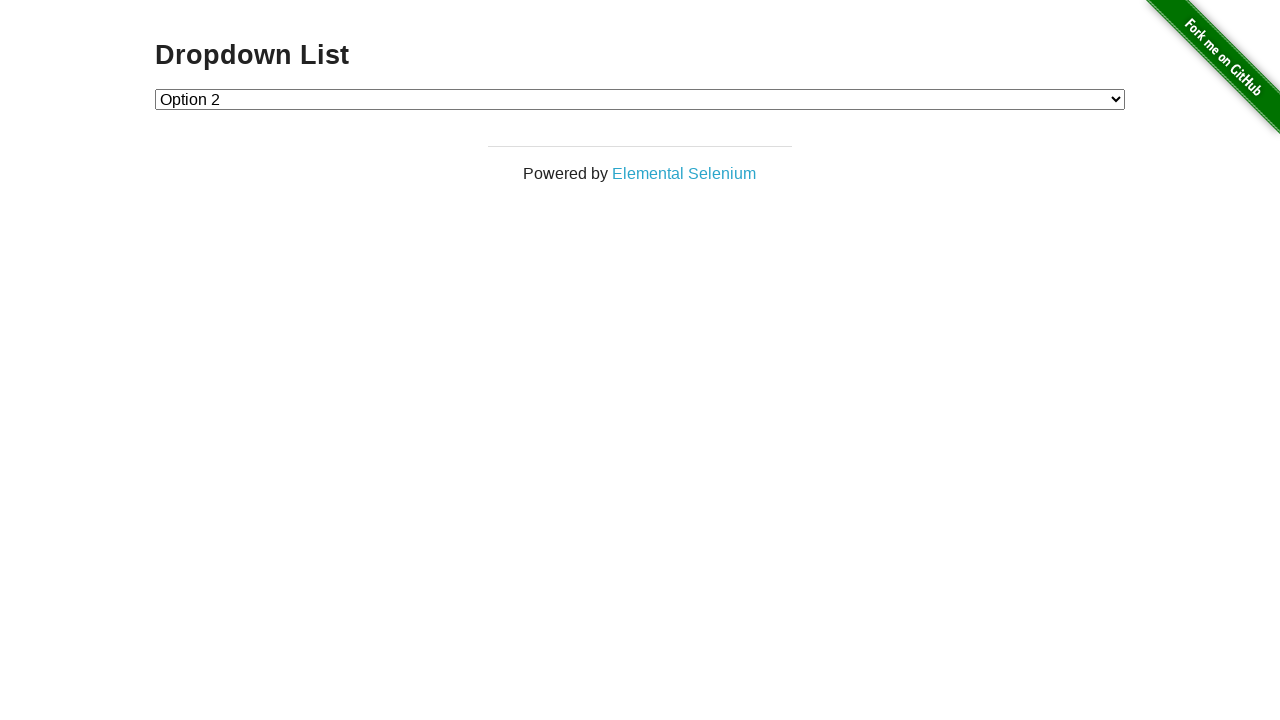

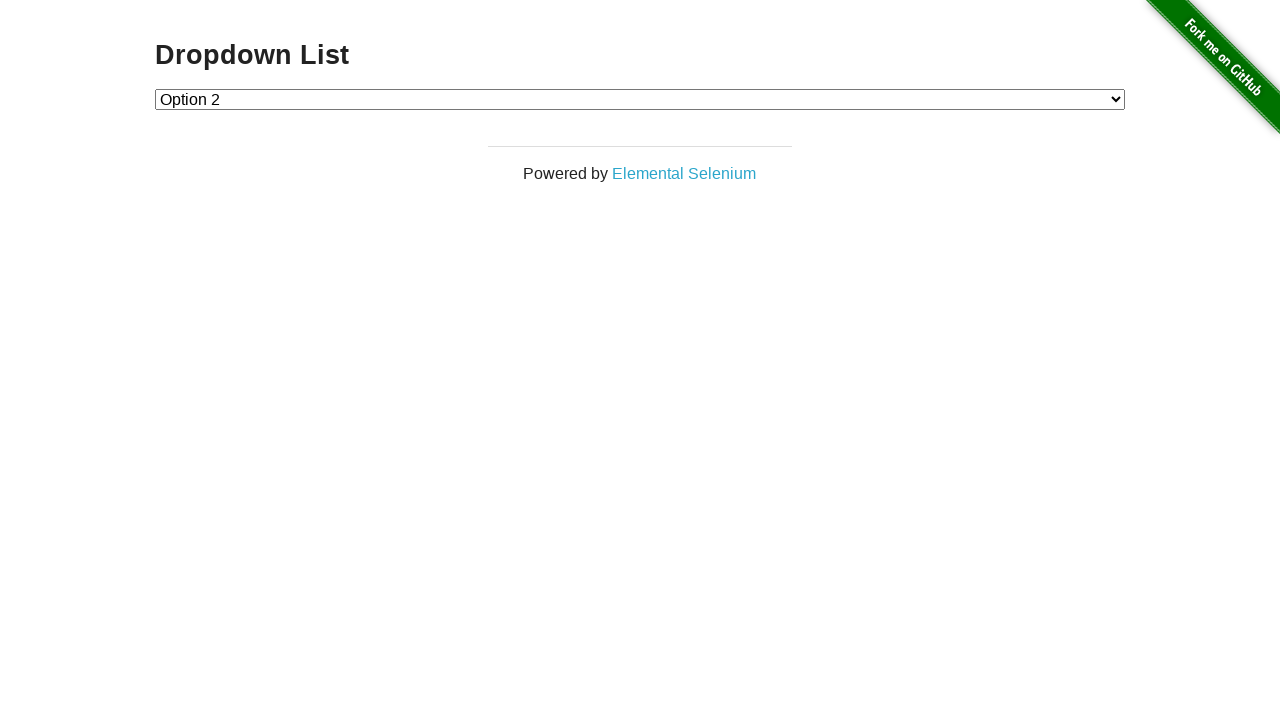